Tests checkbox selection functionality by selecting Option 2 and Option 3 checkboxes, then verifying the result displays the correct selected values.

Starting URL: https://acctabootcamp.github.io/site/examples/actions

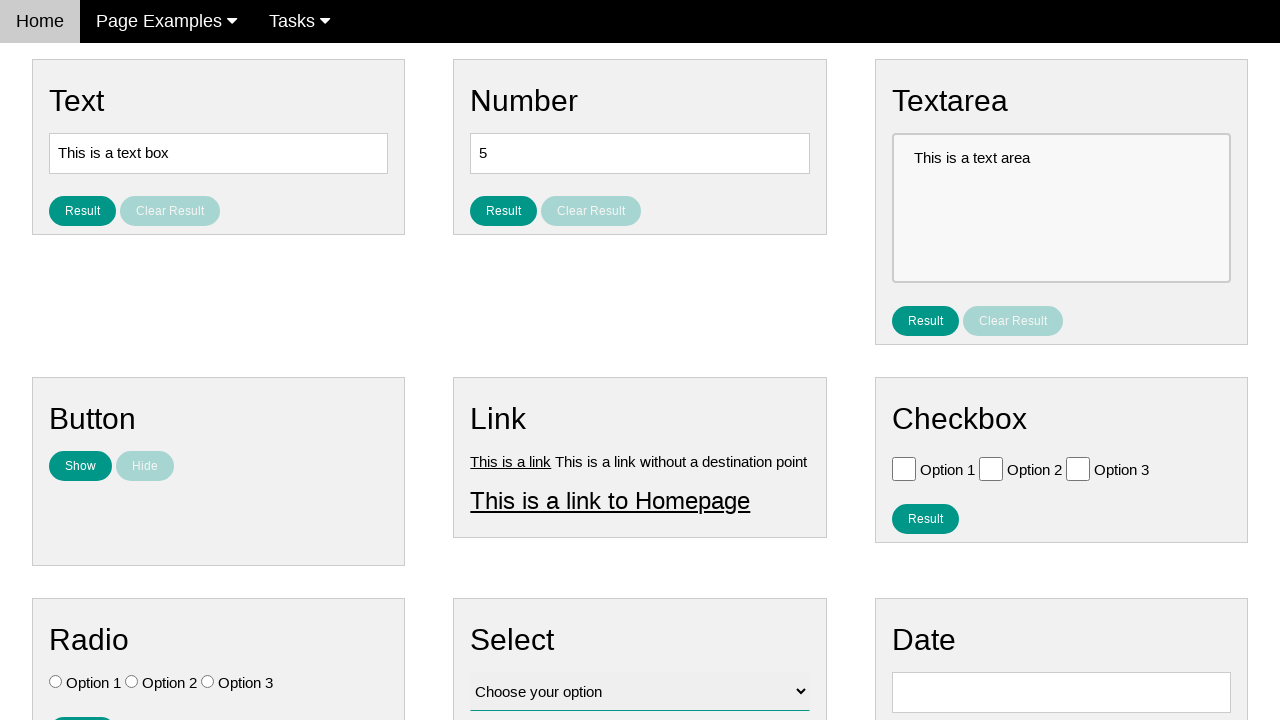

Clicked checkbox for Option 2 at (991, 468) on input#vfb-6-1
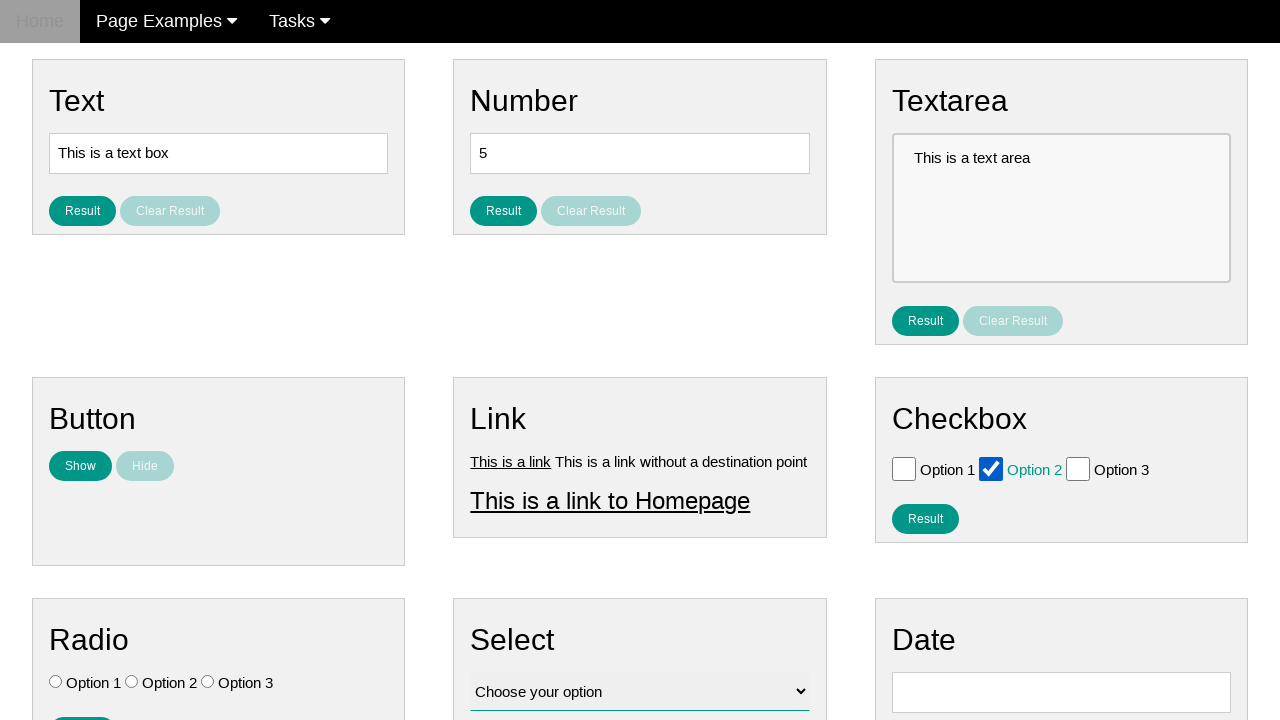

Clicked checkbox for Option 3 at (1078, 468) on input#vfb-6-2
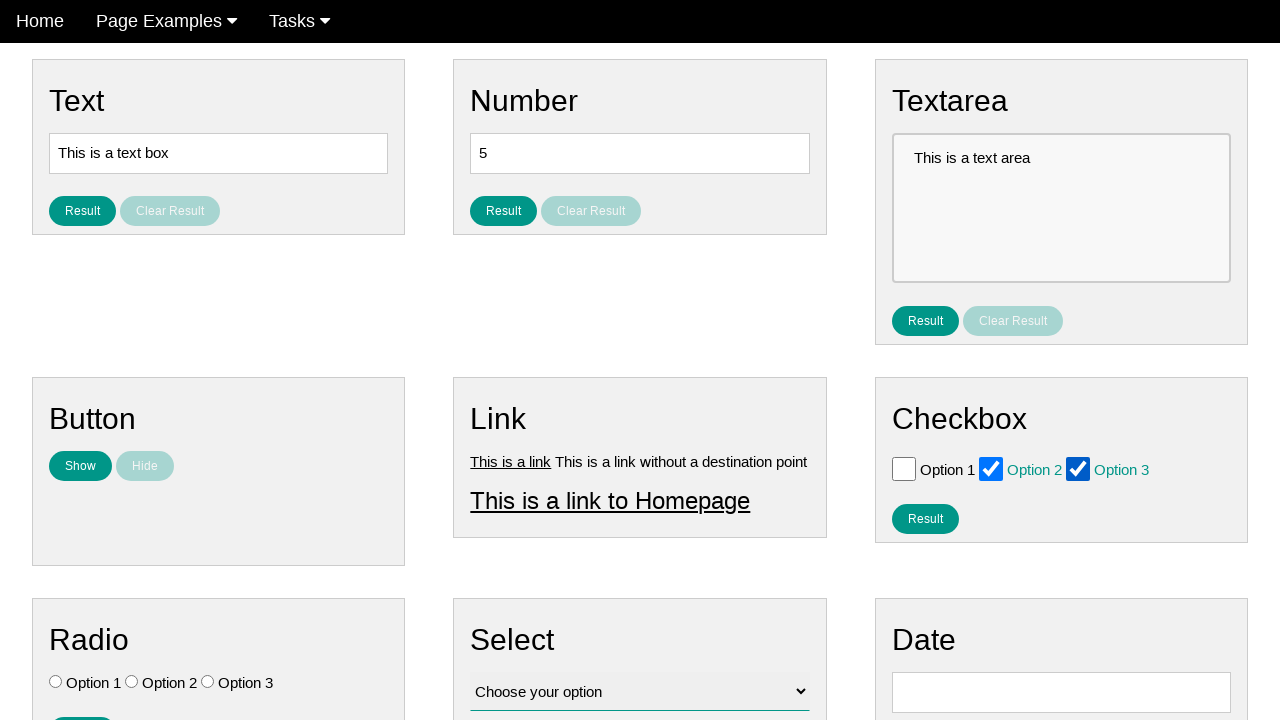

Clicked result button to display checkbox selection at (925, 518) on button[onclick='actShowResult("checkbox")']
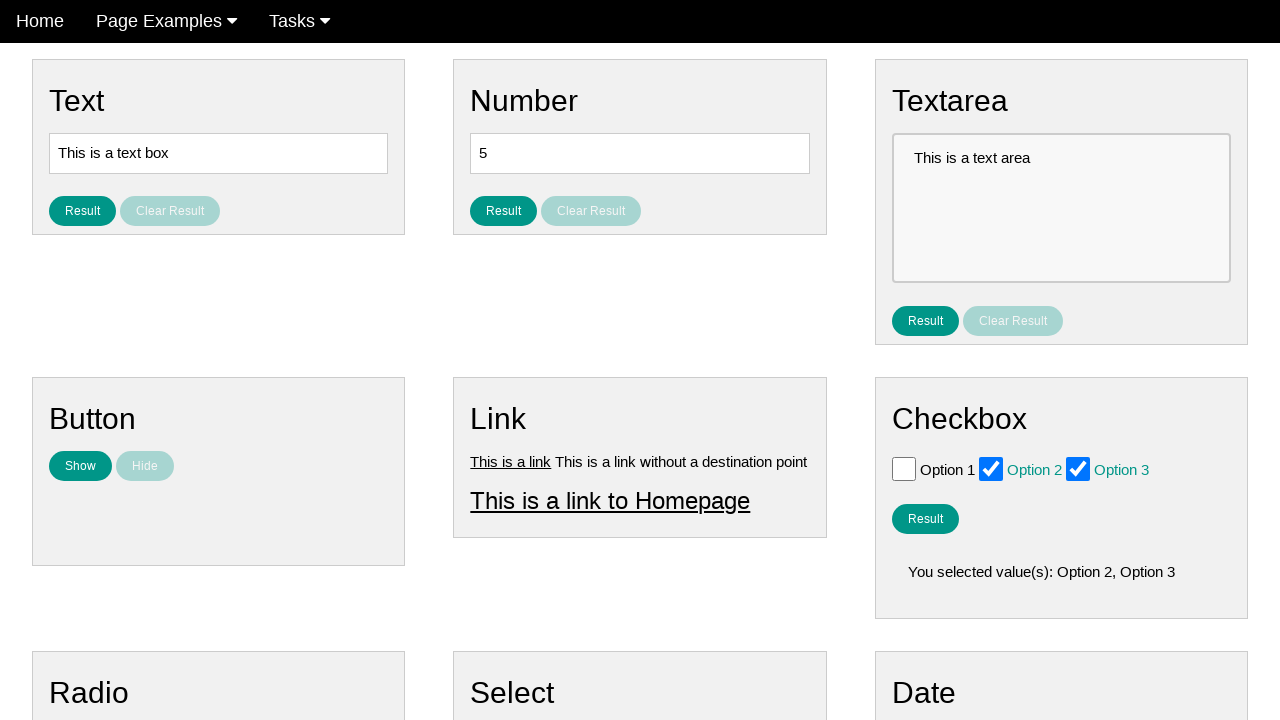

Checkbox result displayed with selected values
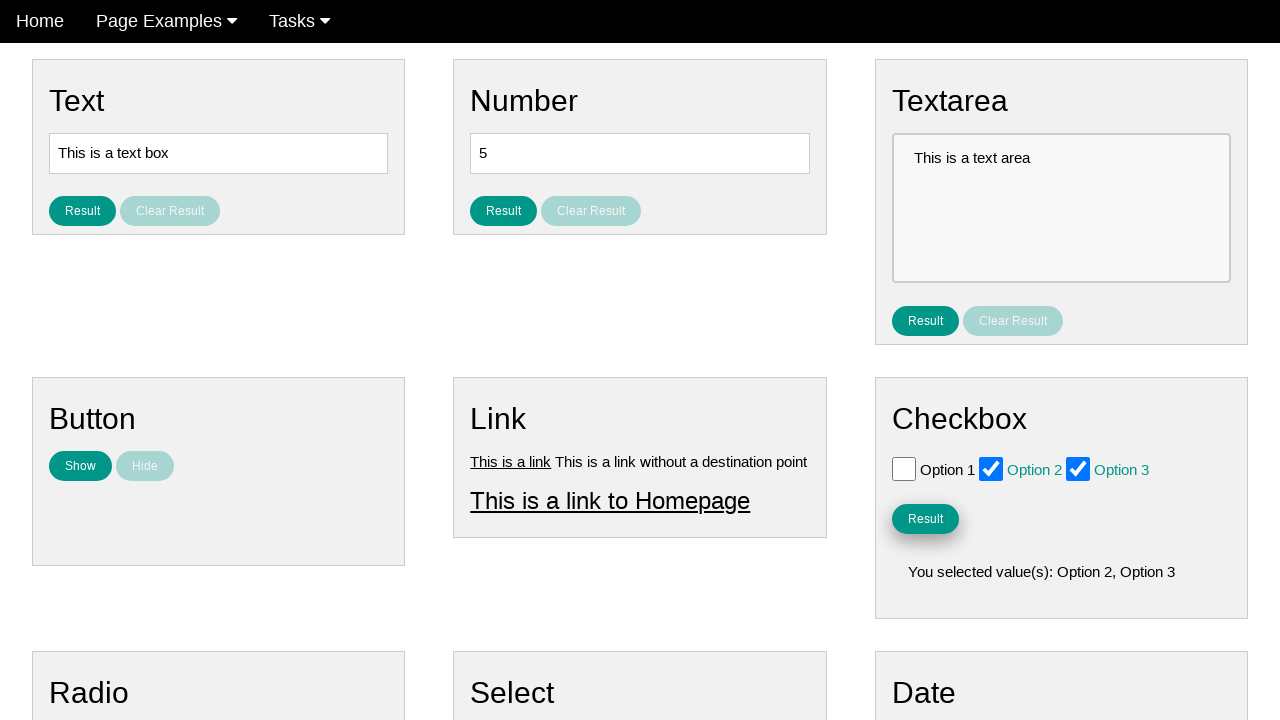

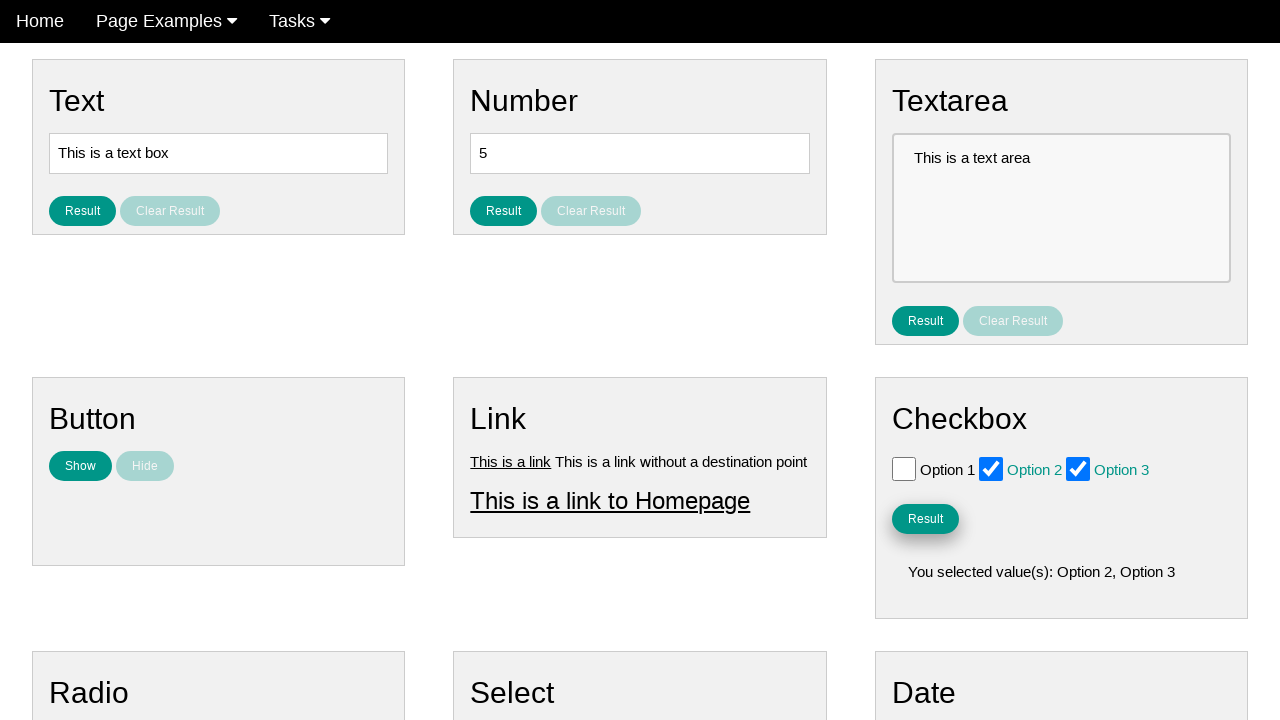